Tests JavaScript alert handling by clicking buttons to trigger simple, confirmation, and prompt alerts, then interacting with each alert type (accept, dismiss, enter text)

Starting URL: https://the-internet.herokuapp.com/javascript_alerts

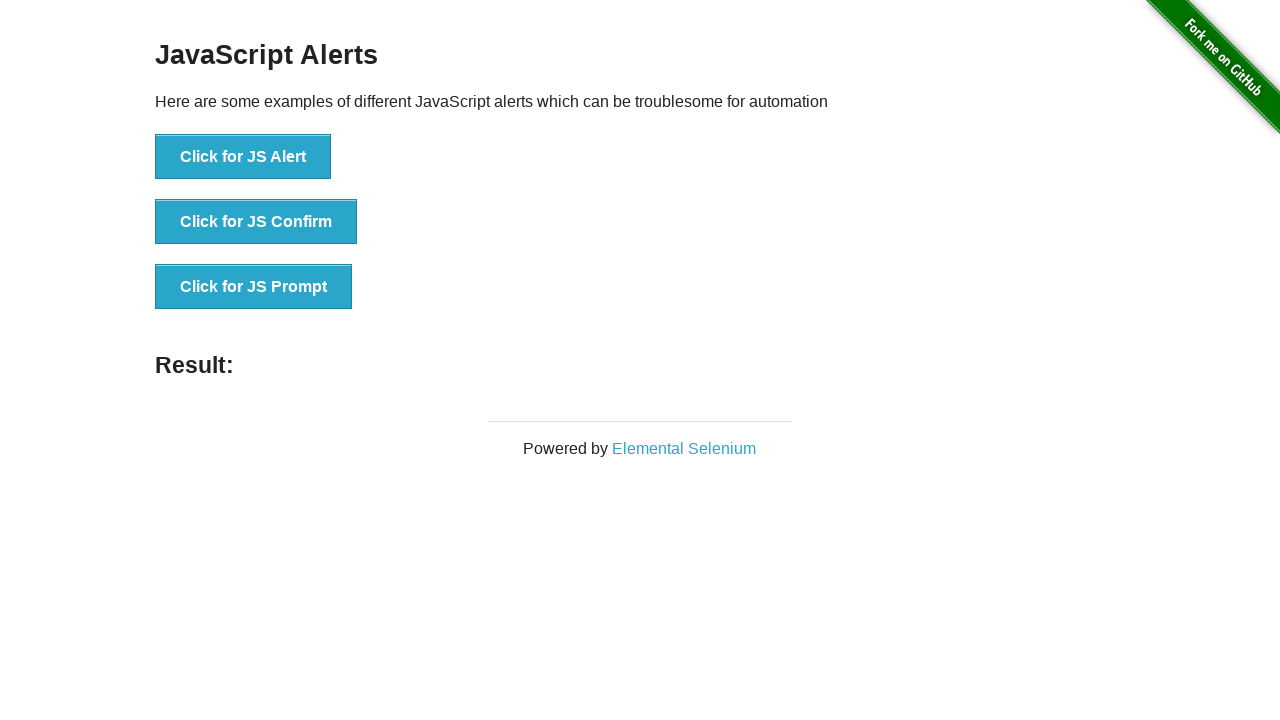

Clicked button to trigger simple alert at (243, 157) on button[onclick='jsAlert()']
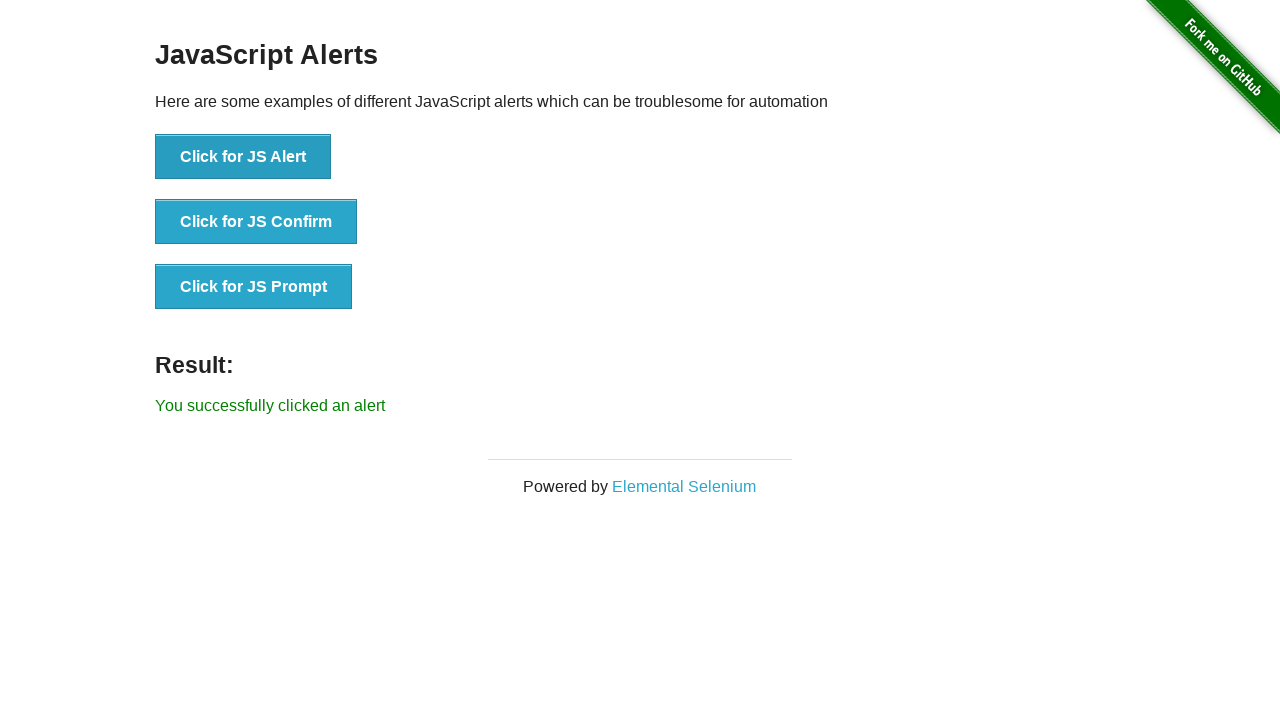

Set up dialog handler to accept simple alert
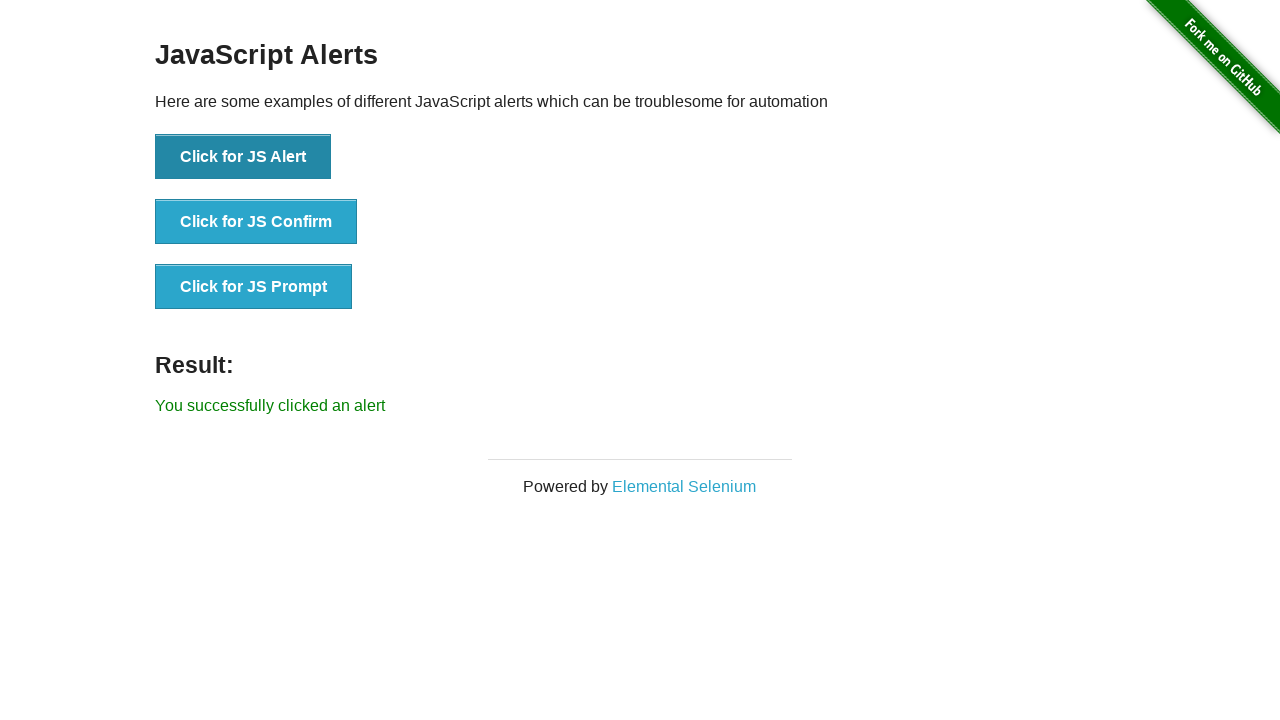

Waited 1 second for simple alert to be processed
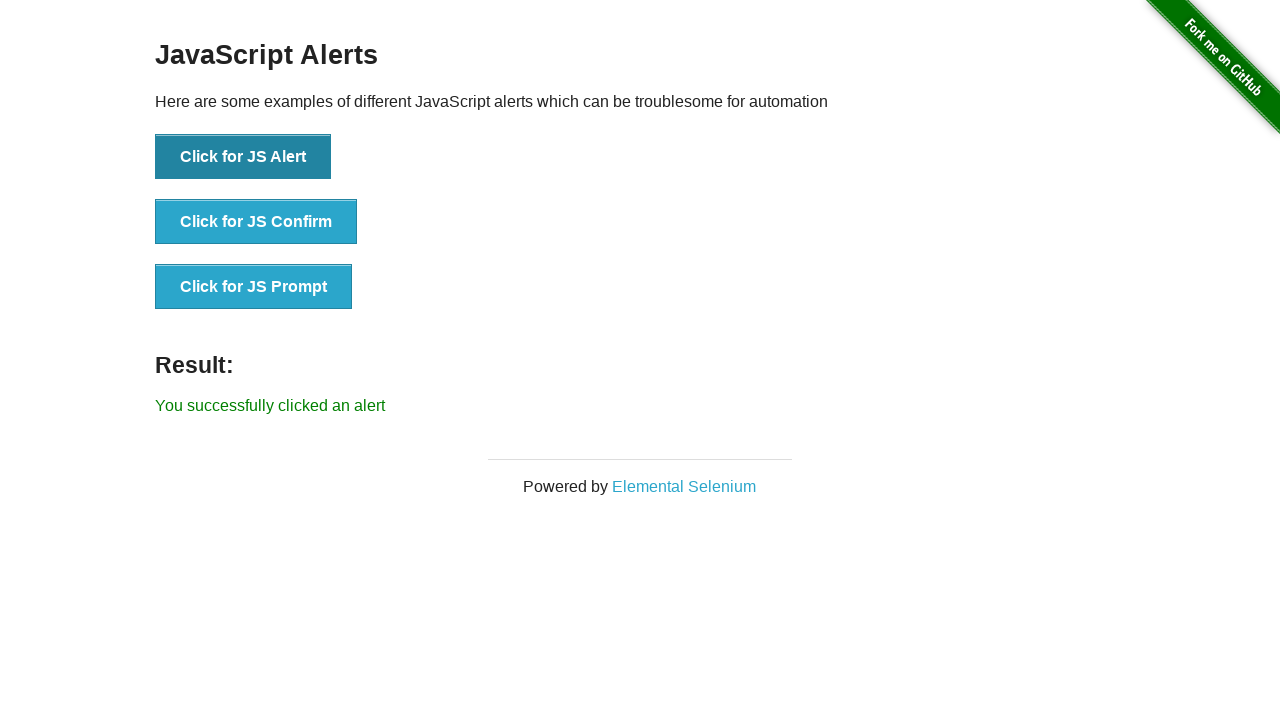

Clicked button to trigger confirmation alert at (256, 222) on button[onclick='jsConfirm()']
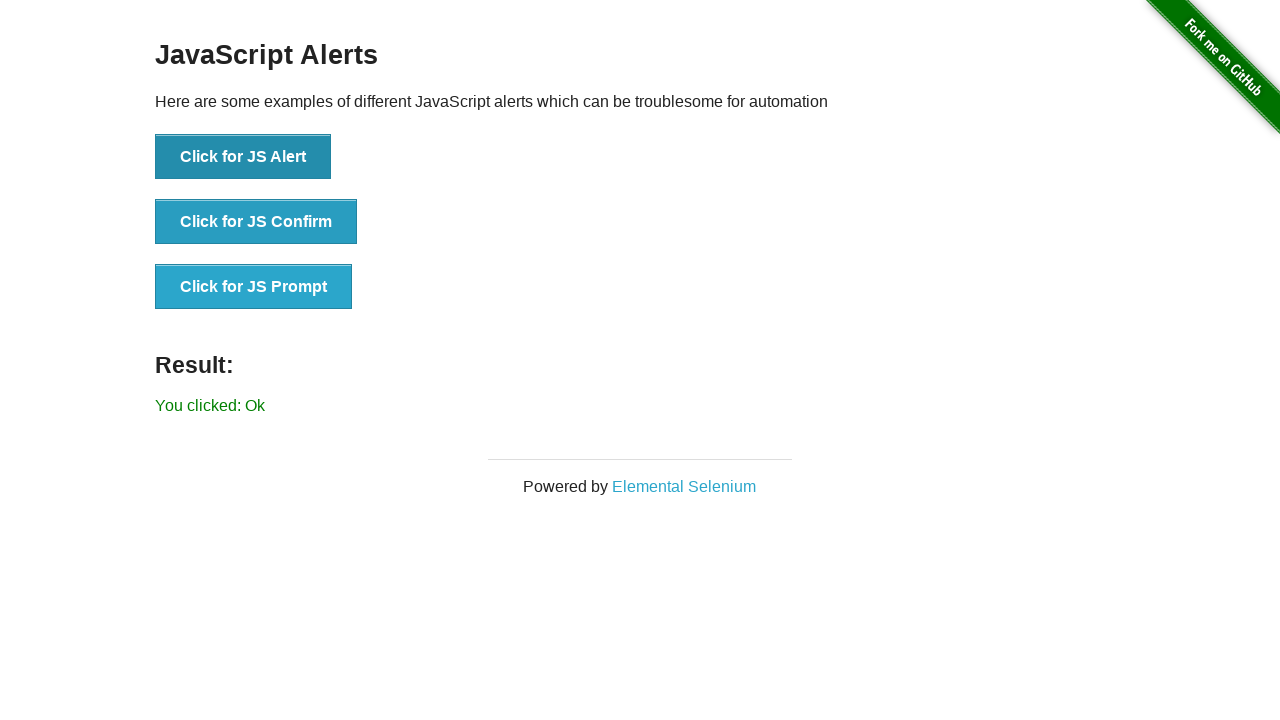

Set up dialog handler to dismiss confirmation alert
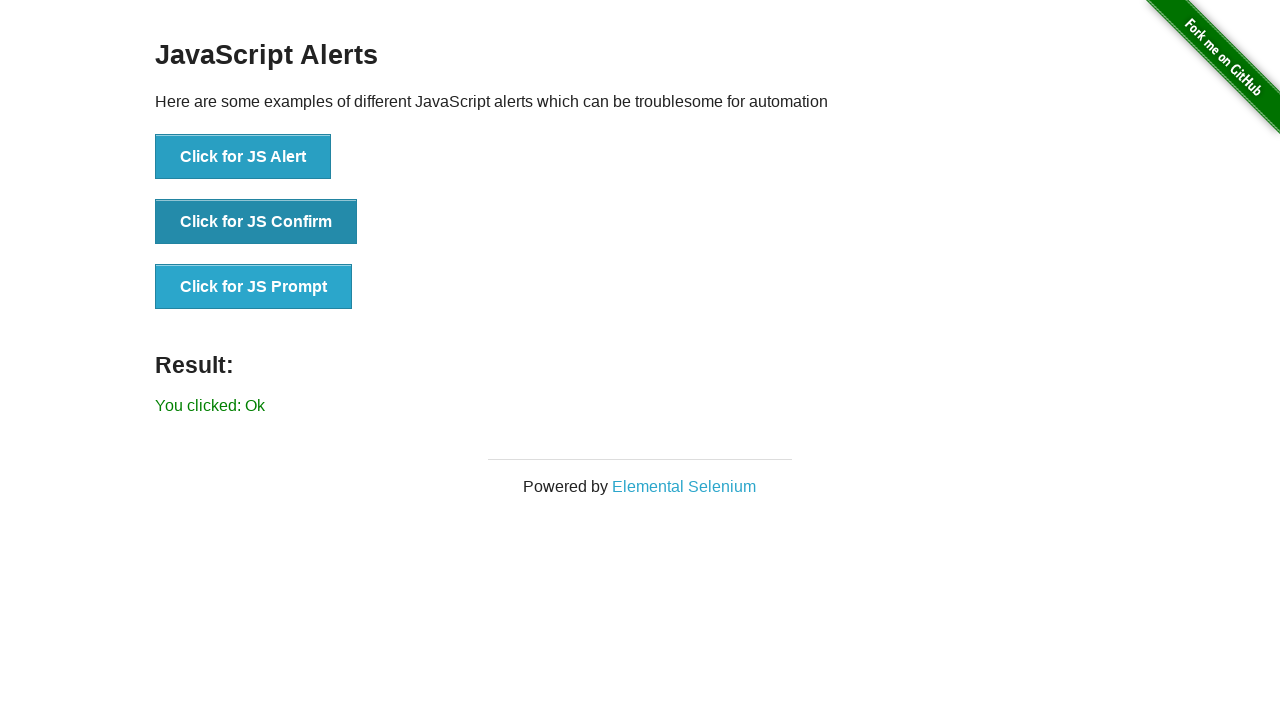

Waited 1 second for confirmation alert to be processed
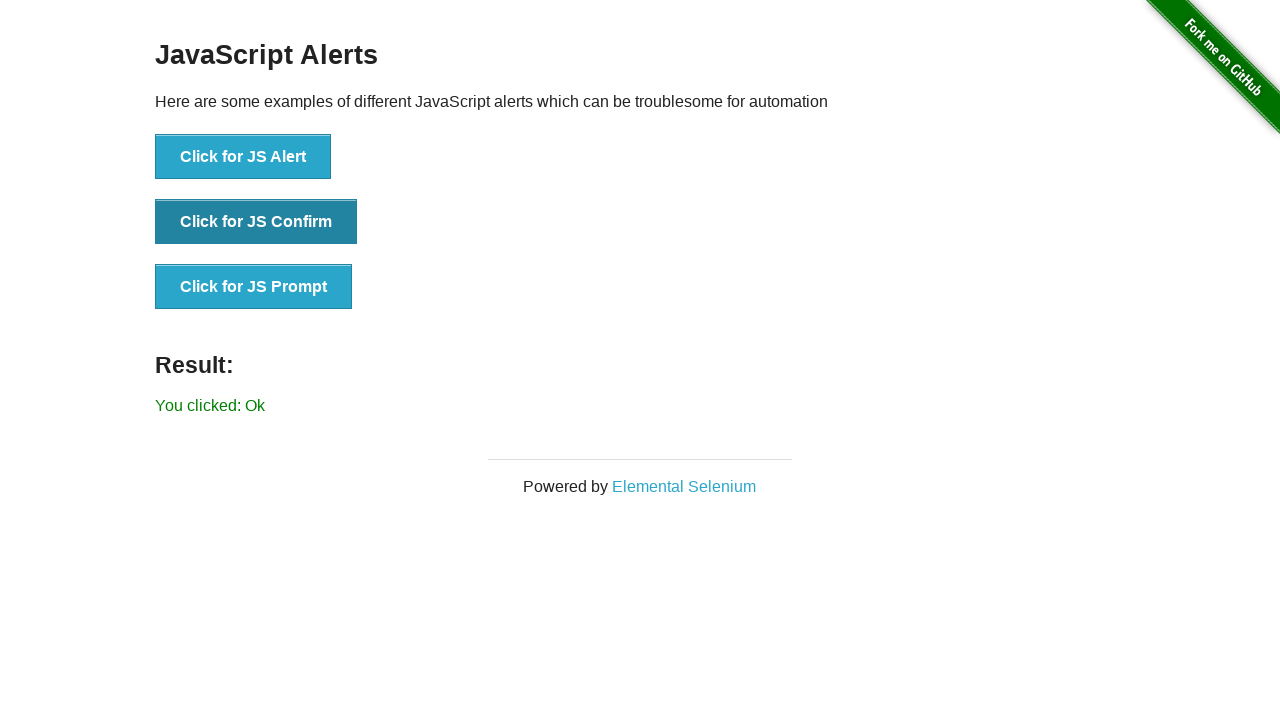

Clicked button to trigger prompt alert at (254, 287) on button[onclick='jsPrompt()']
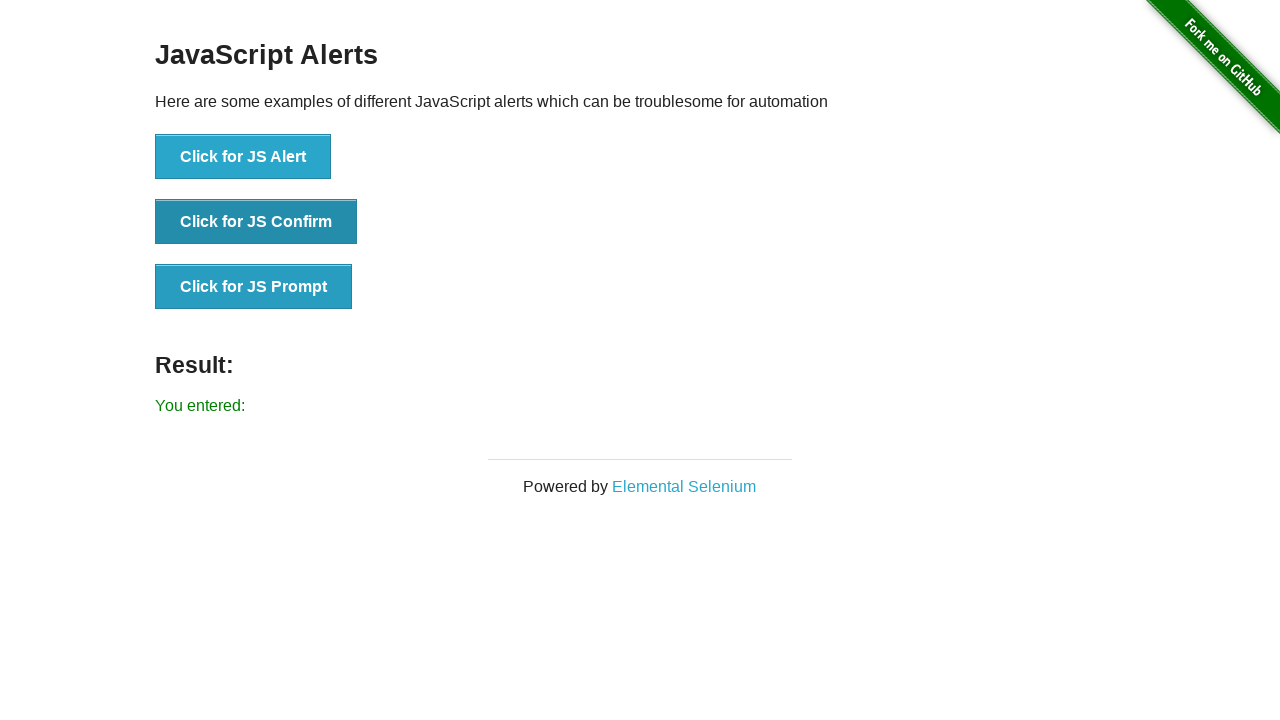

Set up dialog handler to accept prompt alert with text 'Harsha'
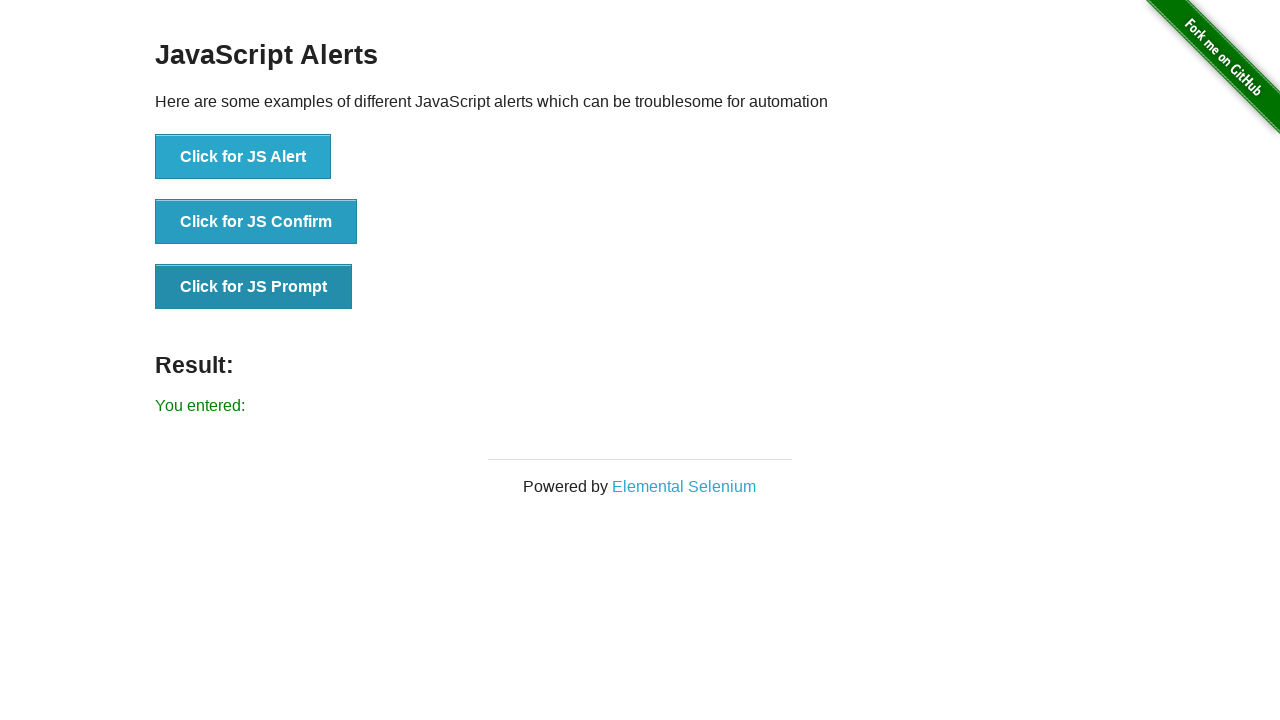

Waited 1 second for prompt alert to be processed
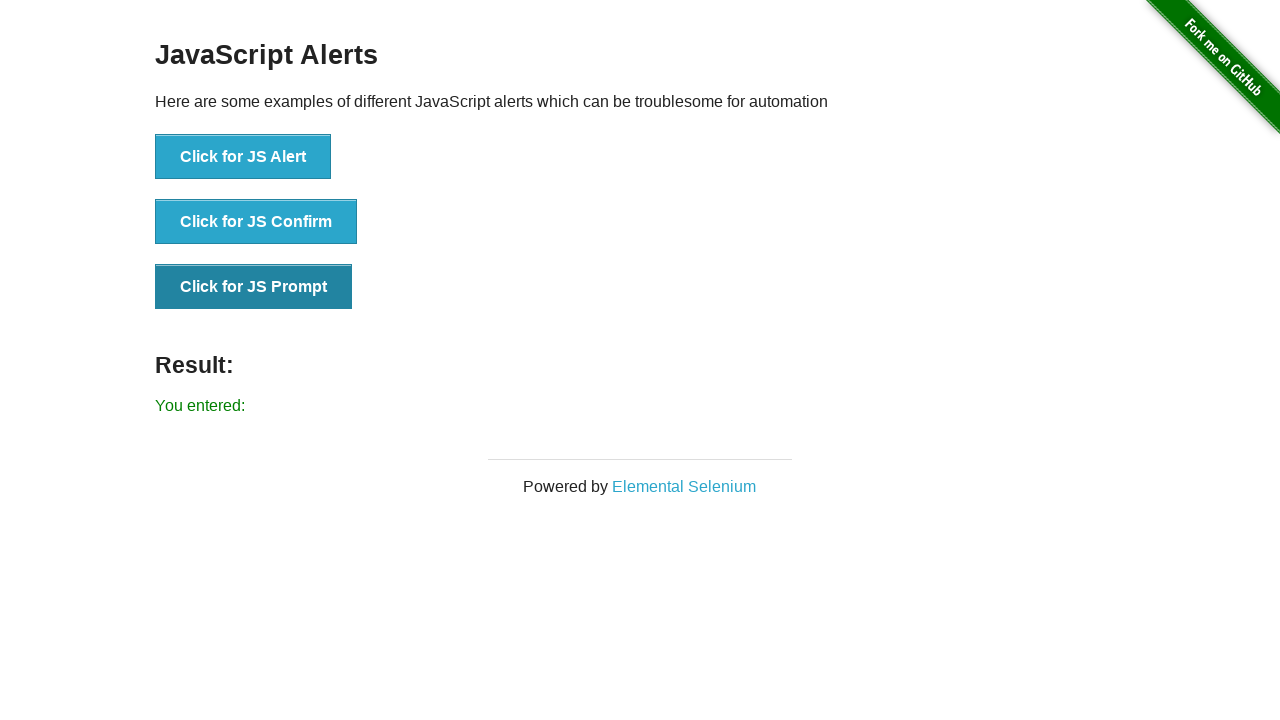

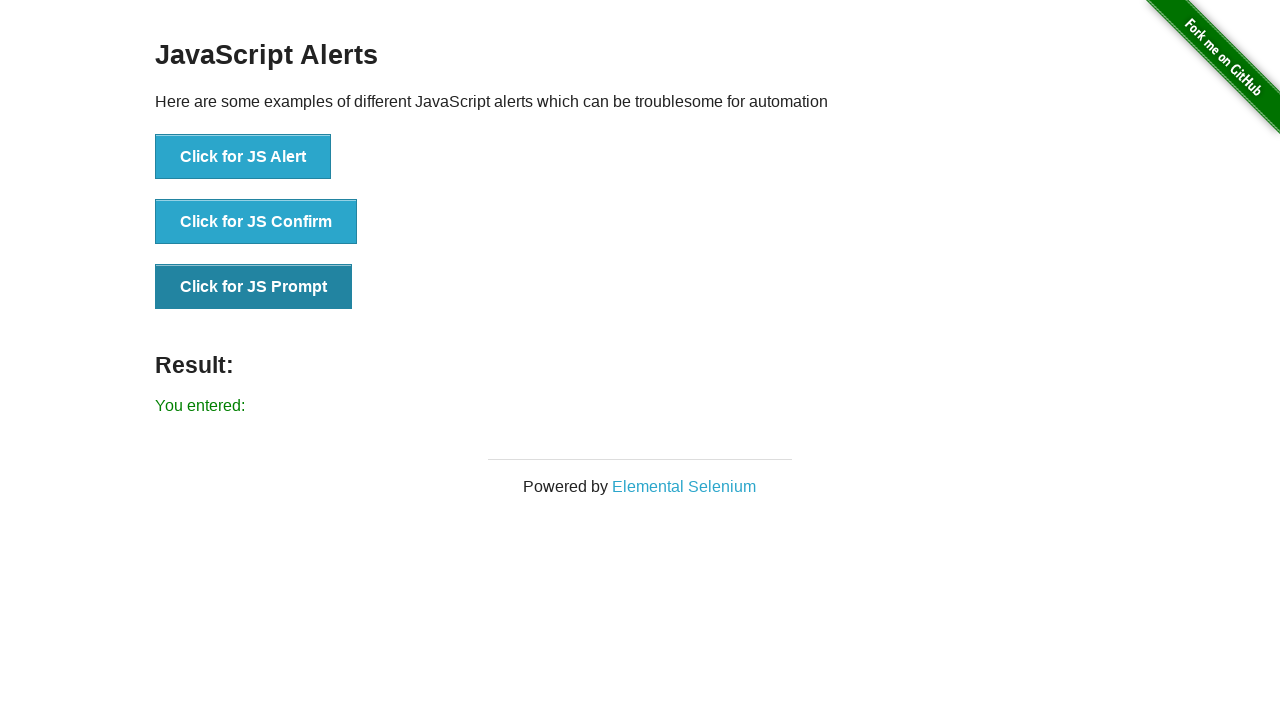